Counts the number of checkbox elements on the automation practice page

Starting URL: https://rahulshettyacademy.com/AutomationPractice/

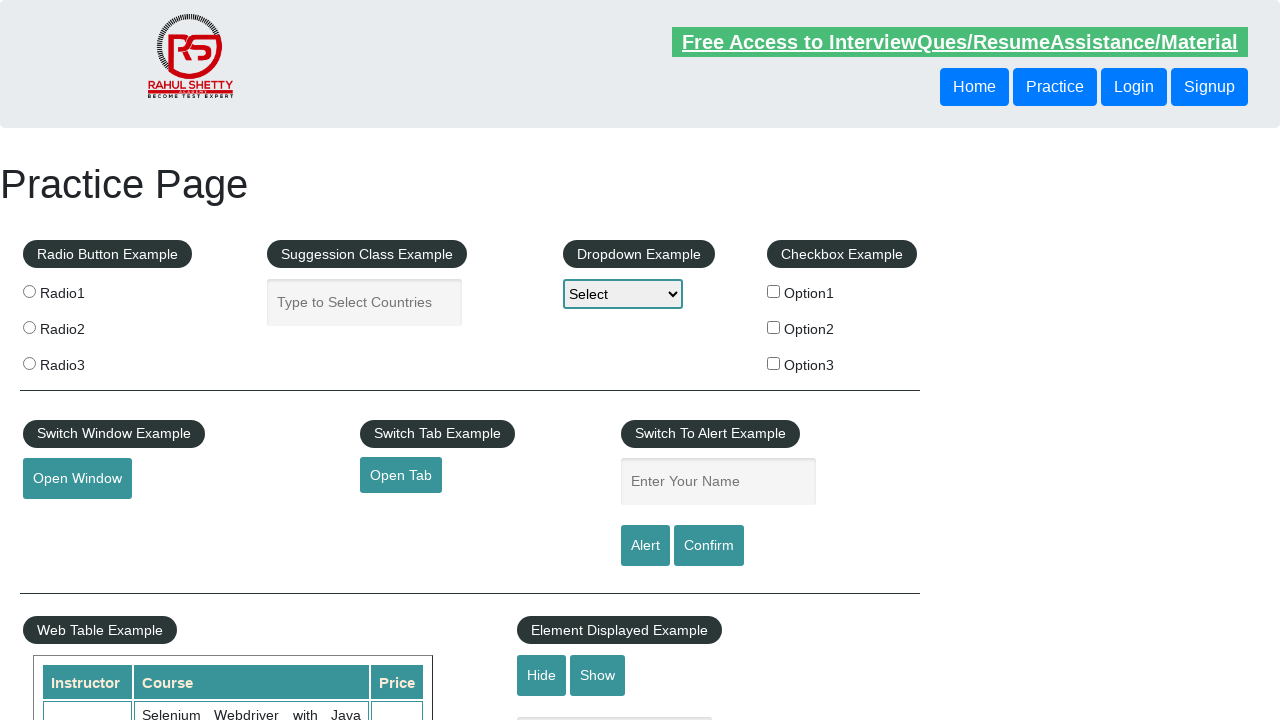

Located all checkbox elements in the checkbox example section
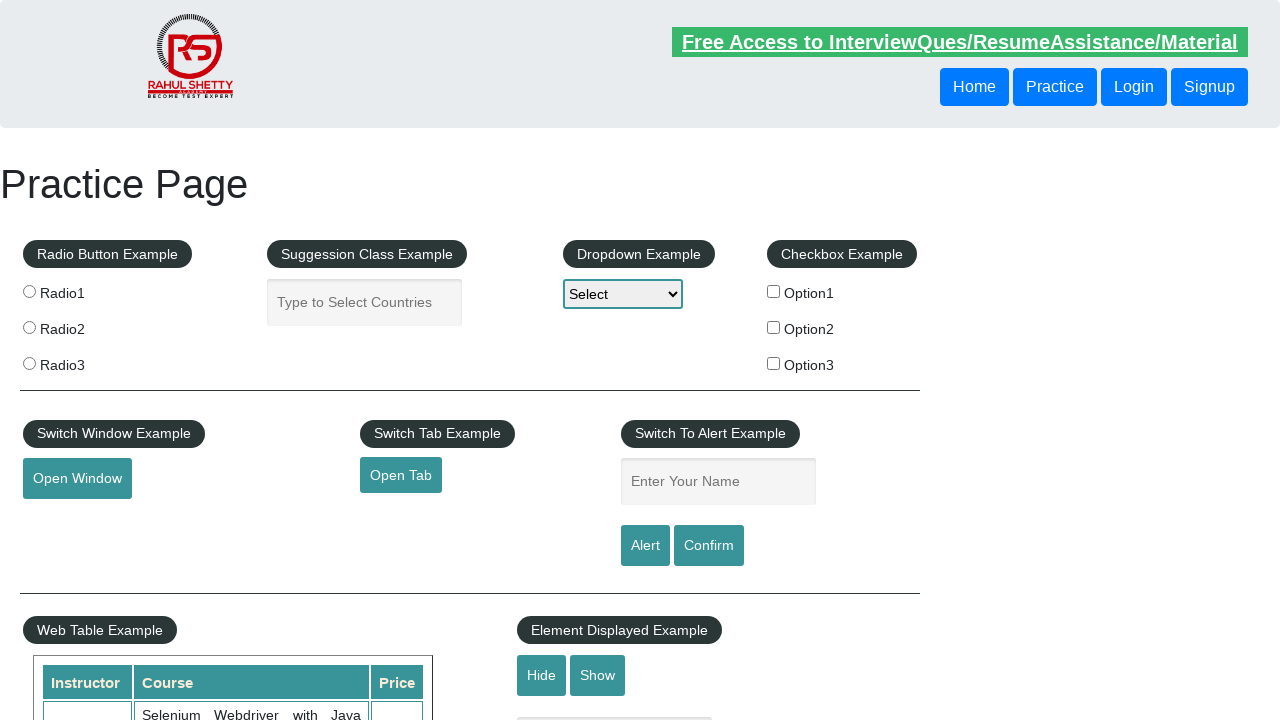

Counted 3 checkboxes on the page
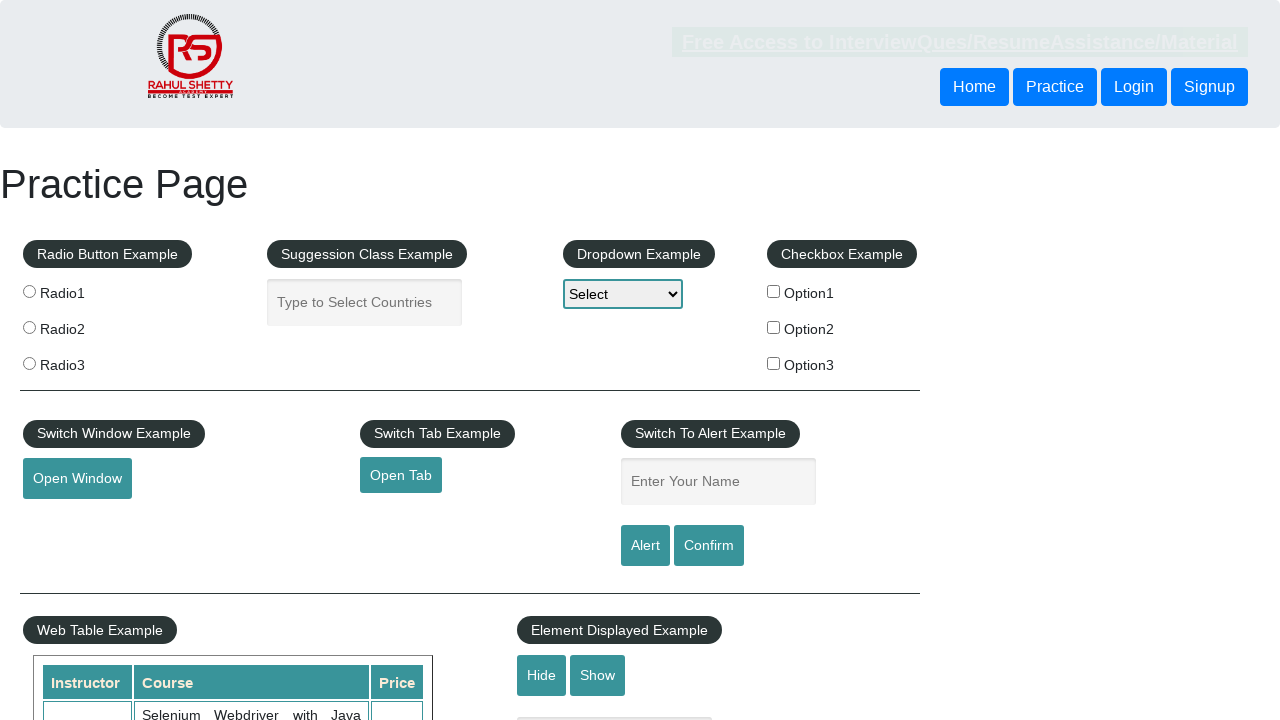

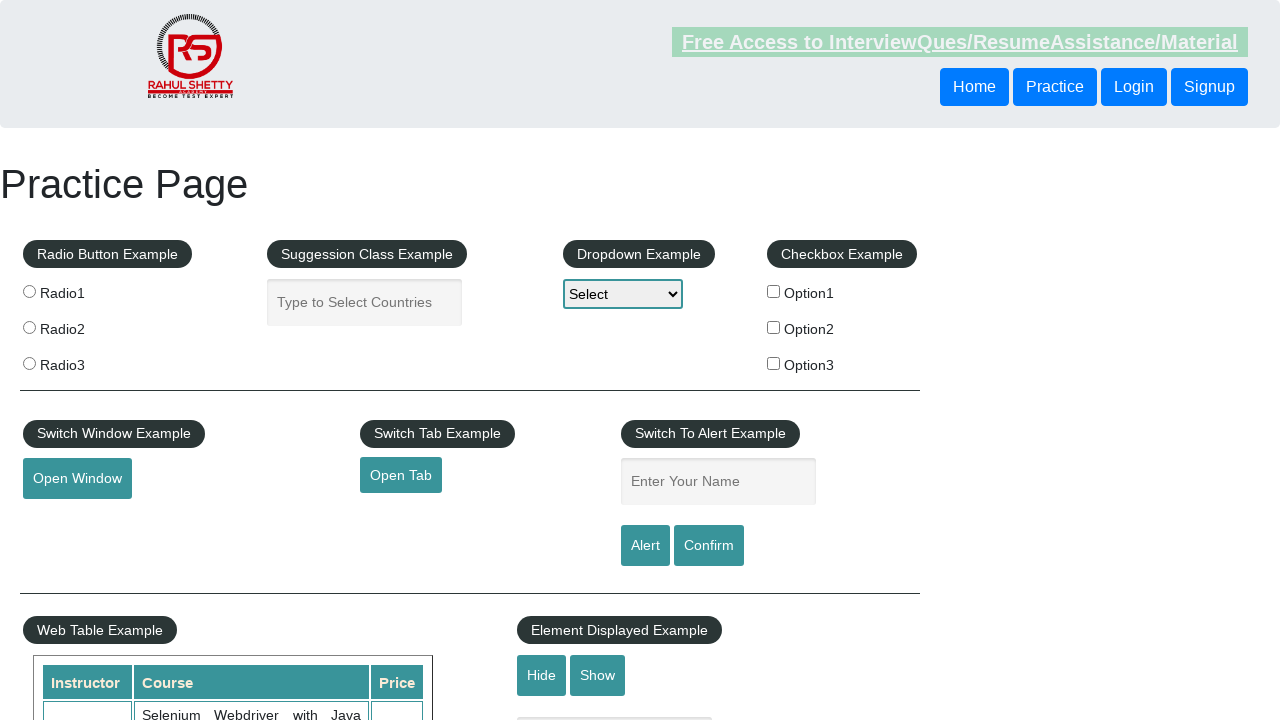